Tests popup window handling by opening a popup window, switching to it, and then closing it while keeping the main window open

Starting URL: http://omayo.blogspot.com/

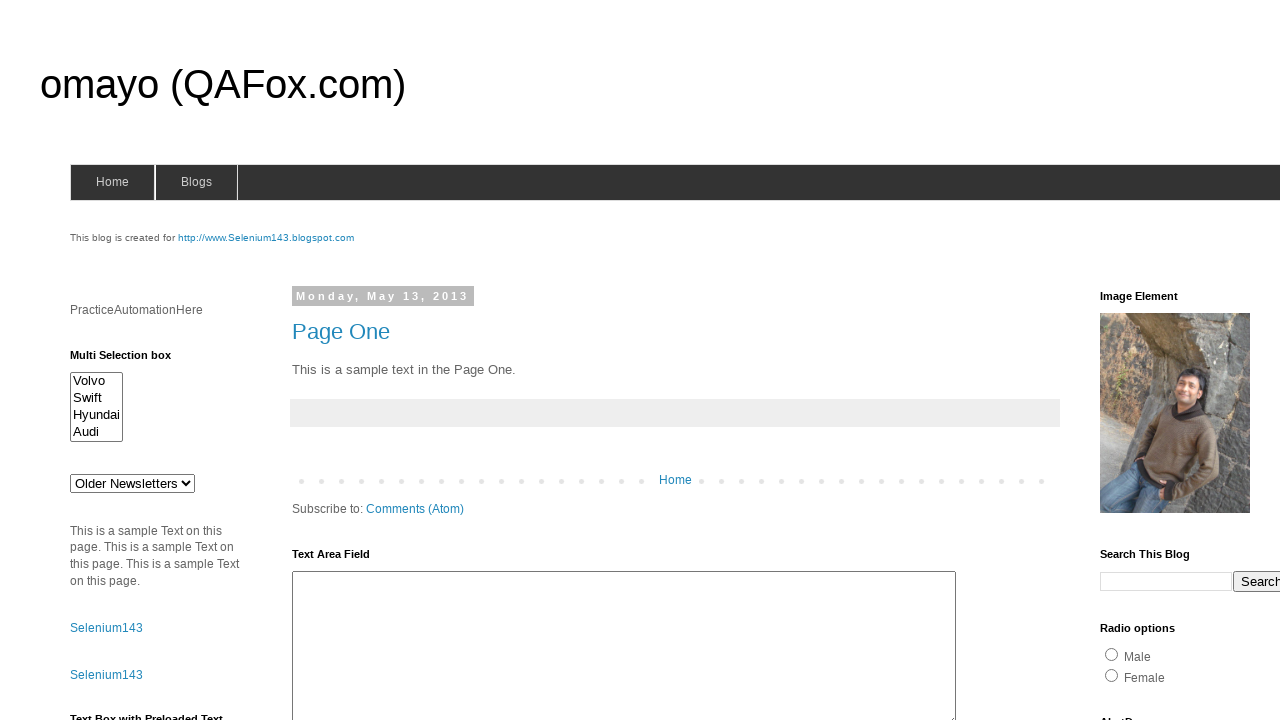

Located popup window link
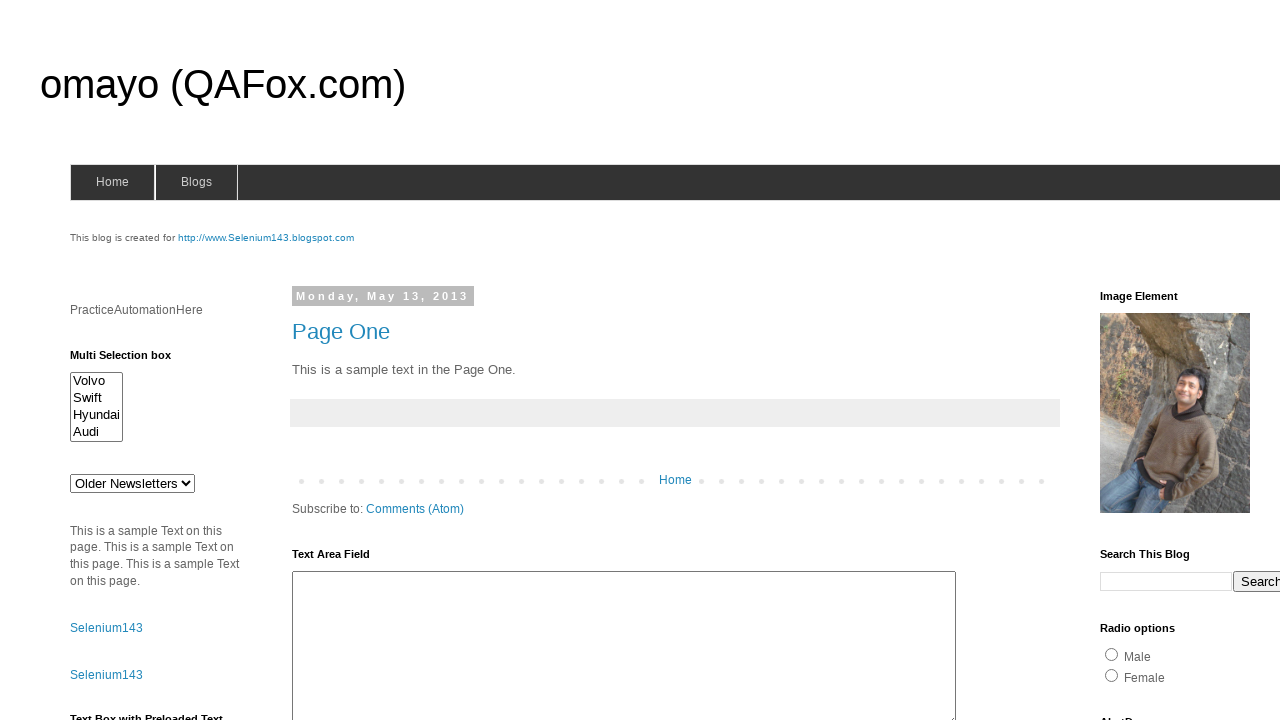

Scrolled popup link into view
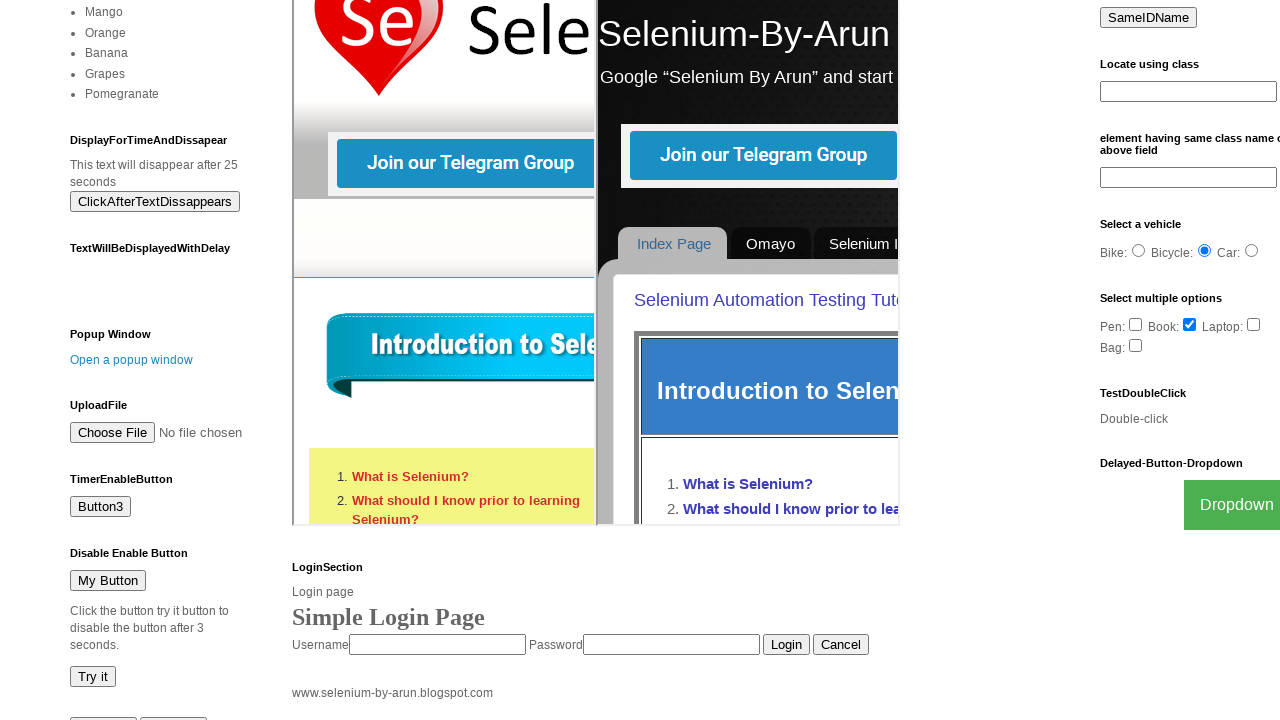

Clicked popup window link to open popup at (132, 360) on text='Open a popup window'
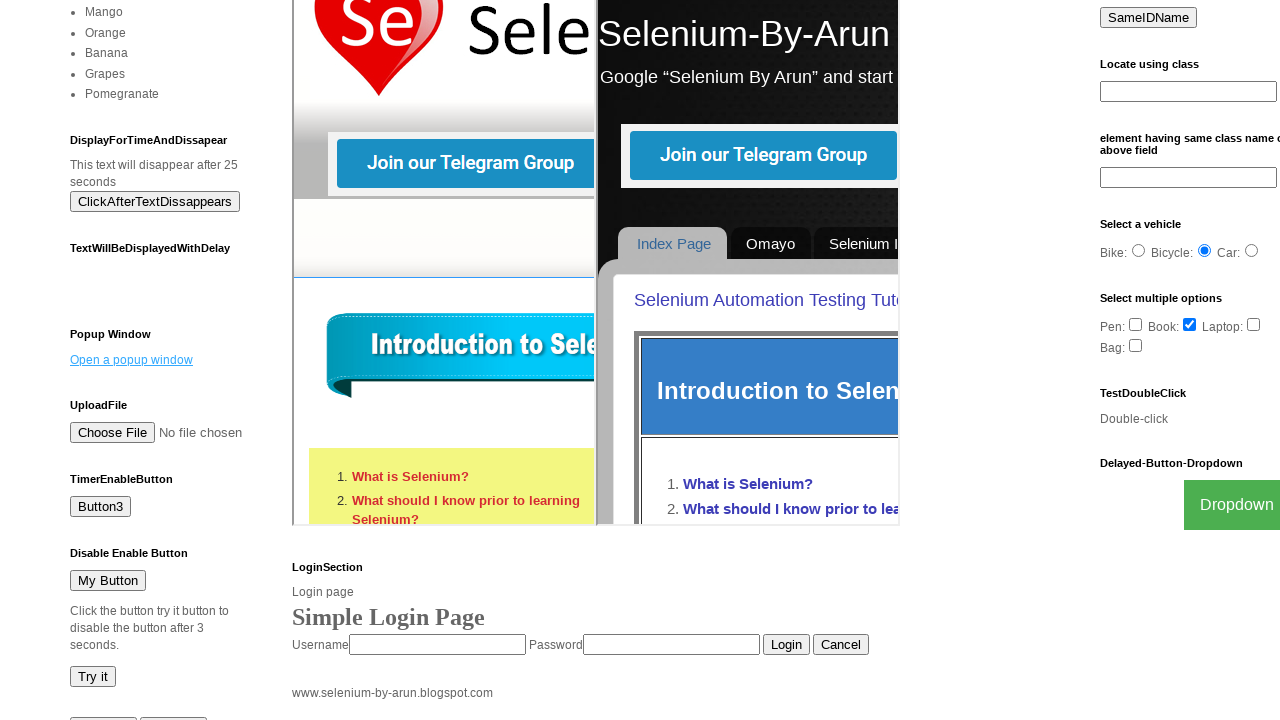

Switched to popup window
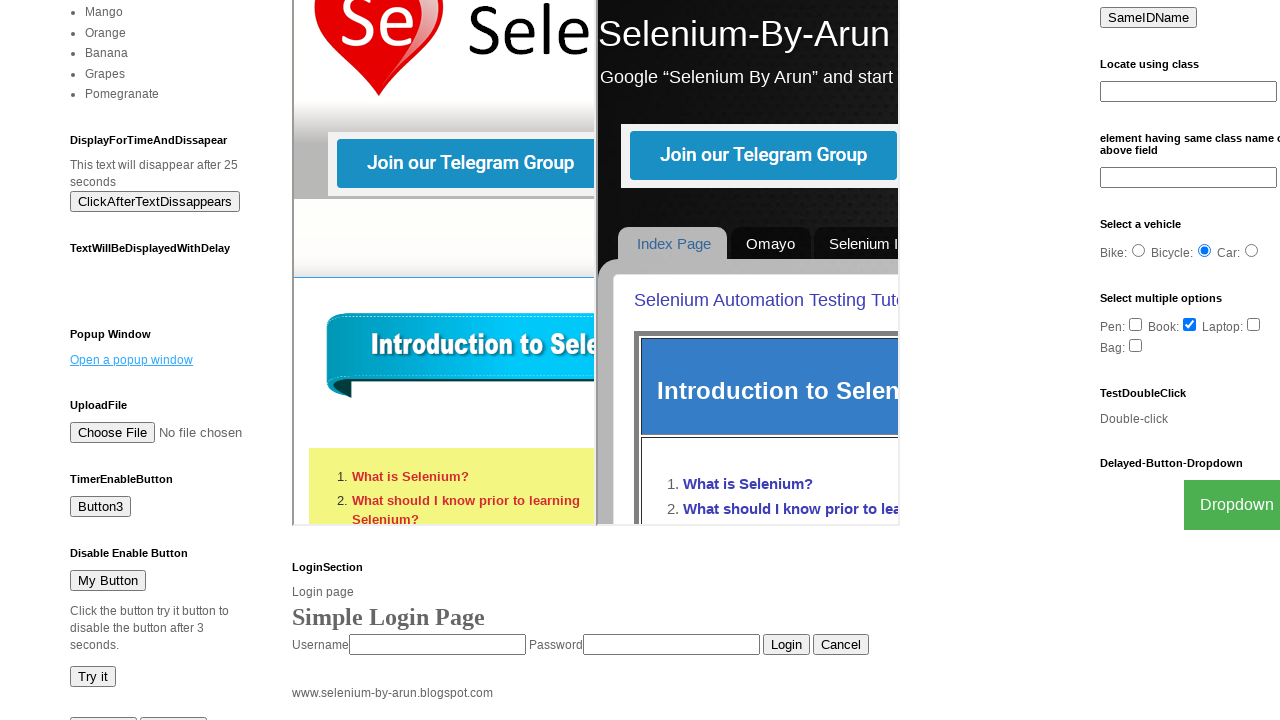

Closed popup window while keeping main window open
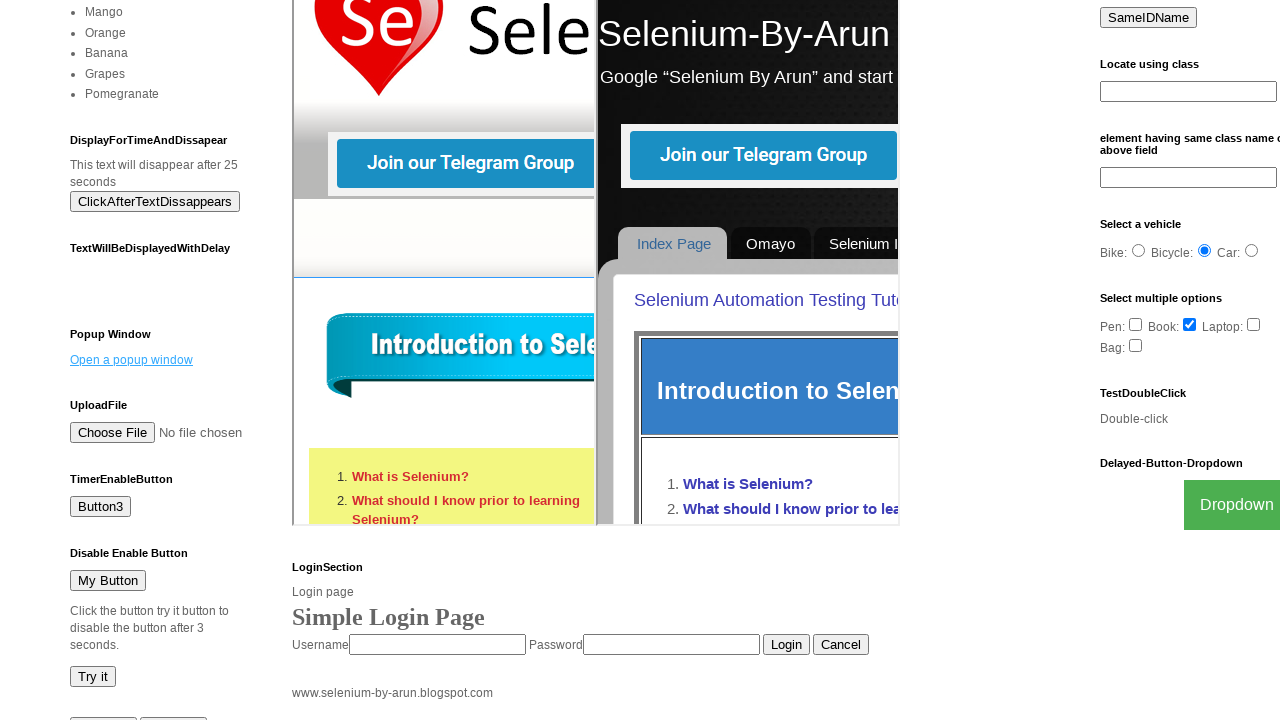

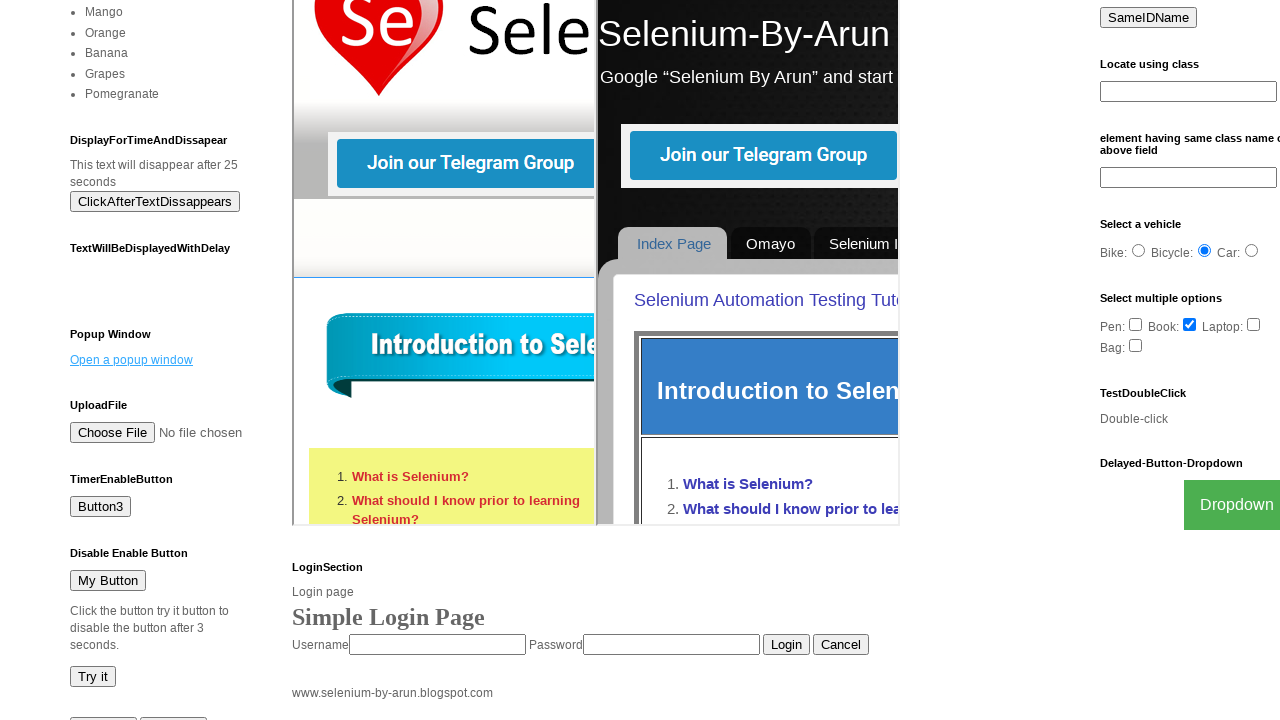